Tests a second registration form by filling in first name and email fields (skipping last name), then clicking submit and verifying the registration result.

Starting URL: http://suninjuly.github.io/registration2.html

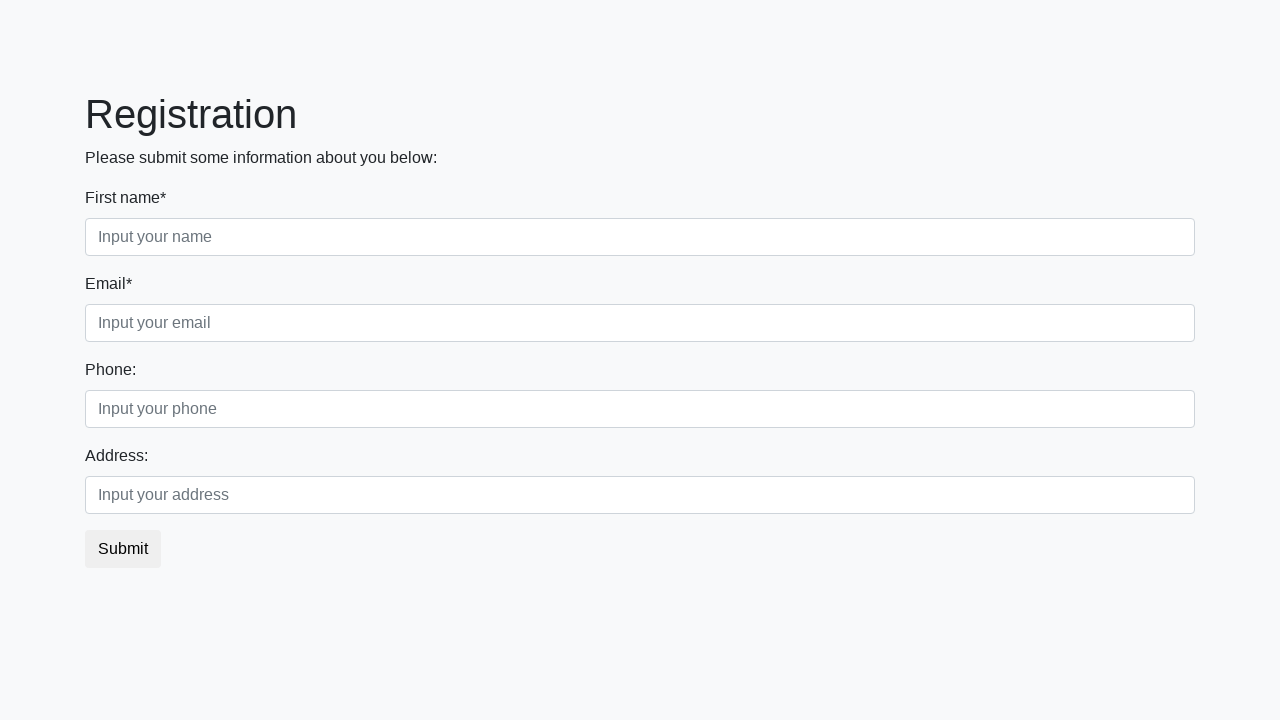

Filled first name field with 'Маша' on .first_block .first
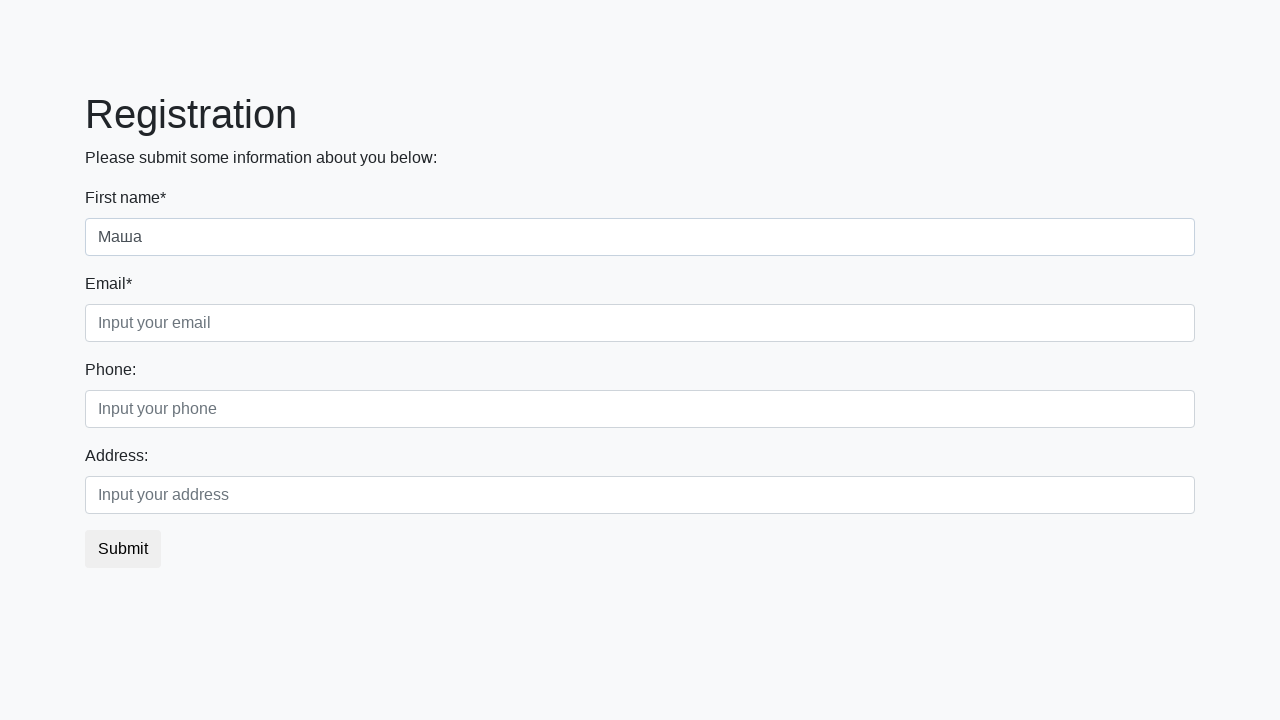

Filled email field with 'randomuser@testmail.com' on .first_block .third
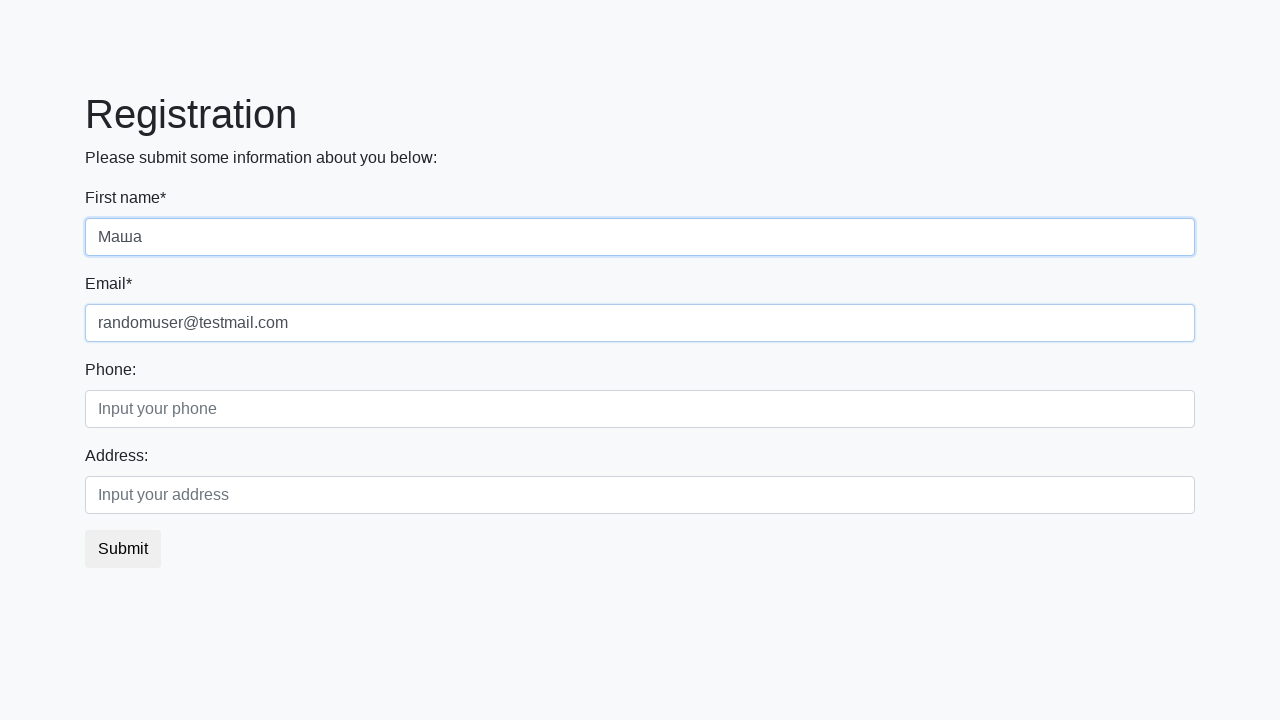

Clicked submit button at (123, 549) on .btn
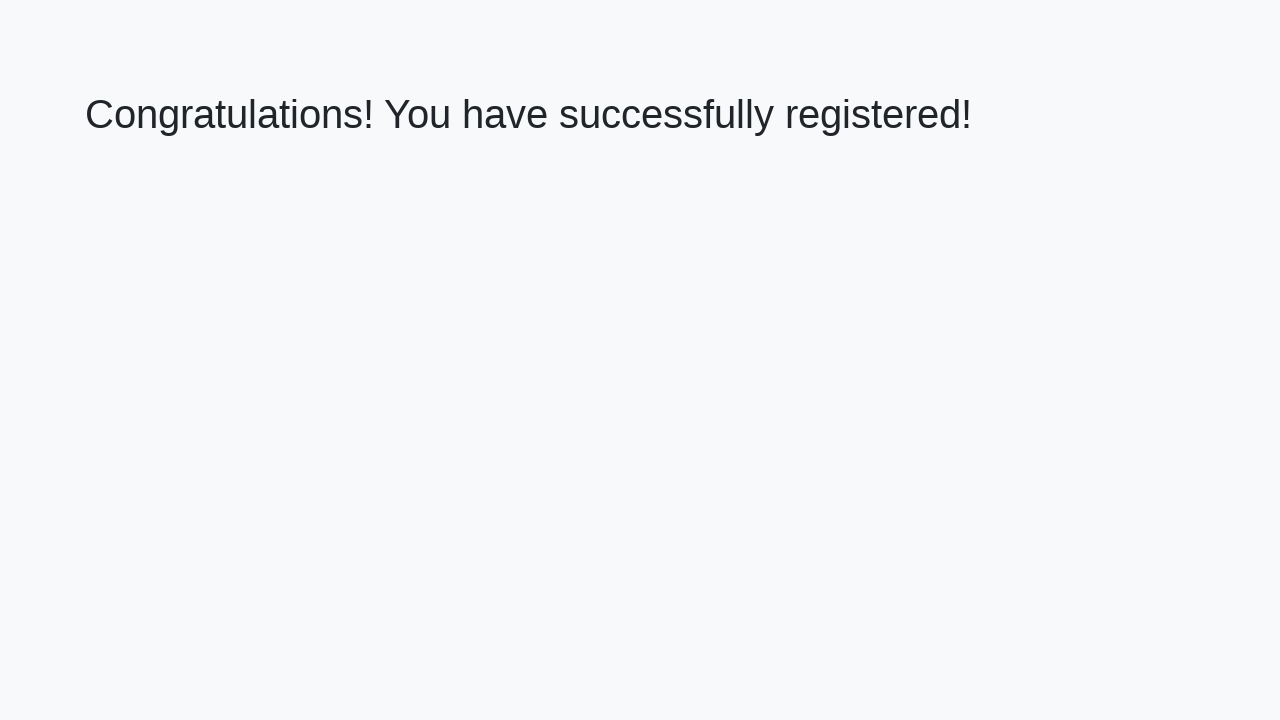

Registration result page loaded with h1 heading
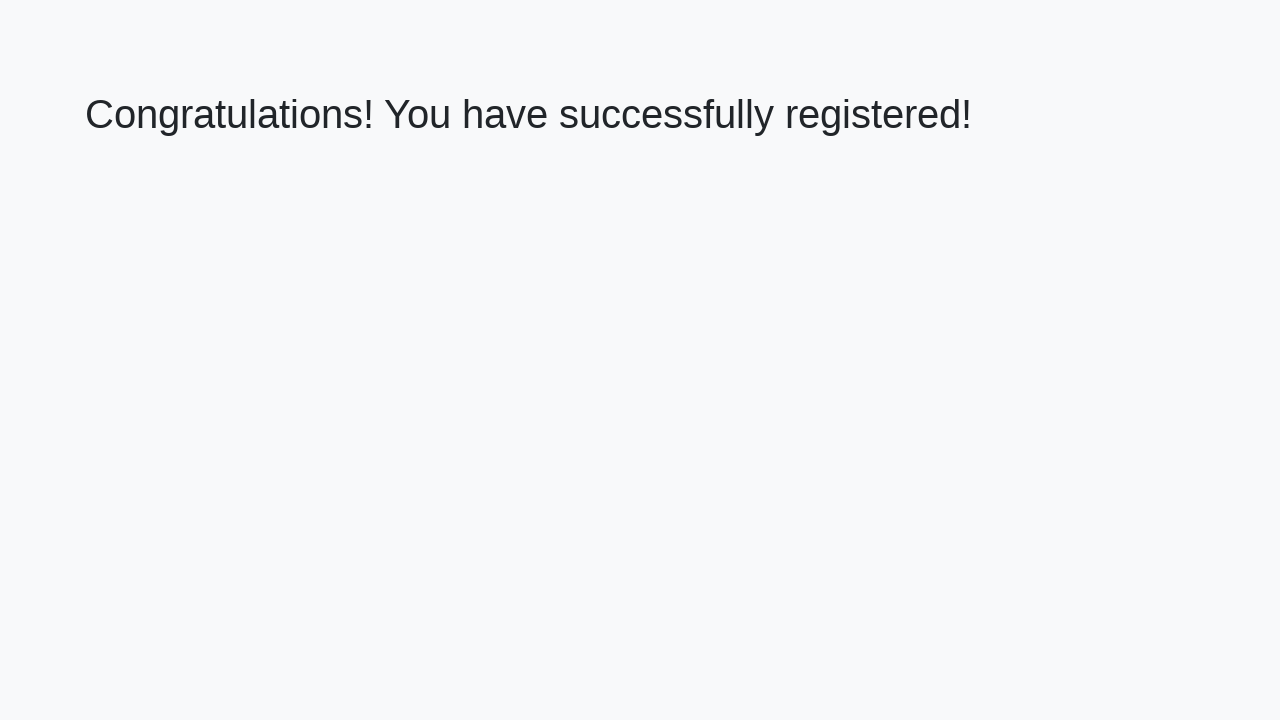

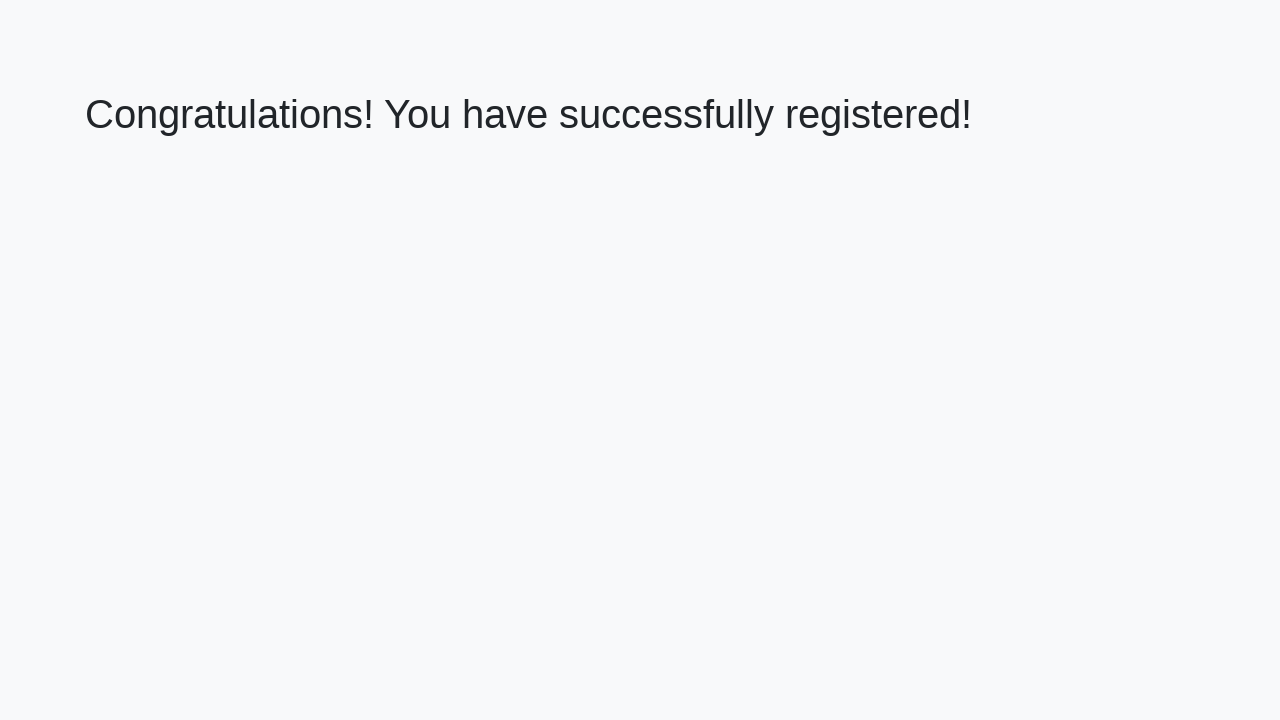